Navigates to httpbin.org GET endpoint to display request environment information including headers and user agent

Starting URL: https://httpbin.org/get?show_env=1

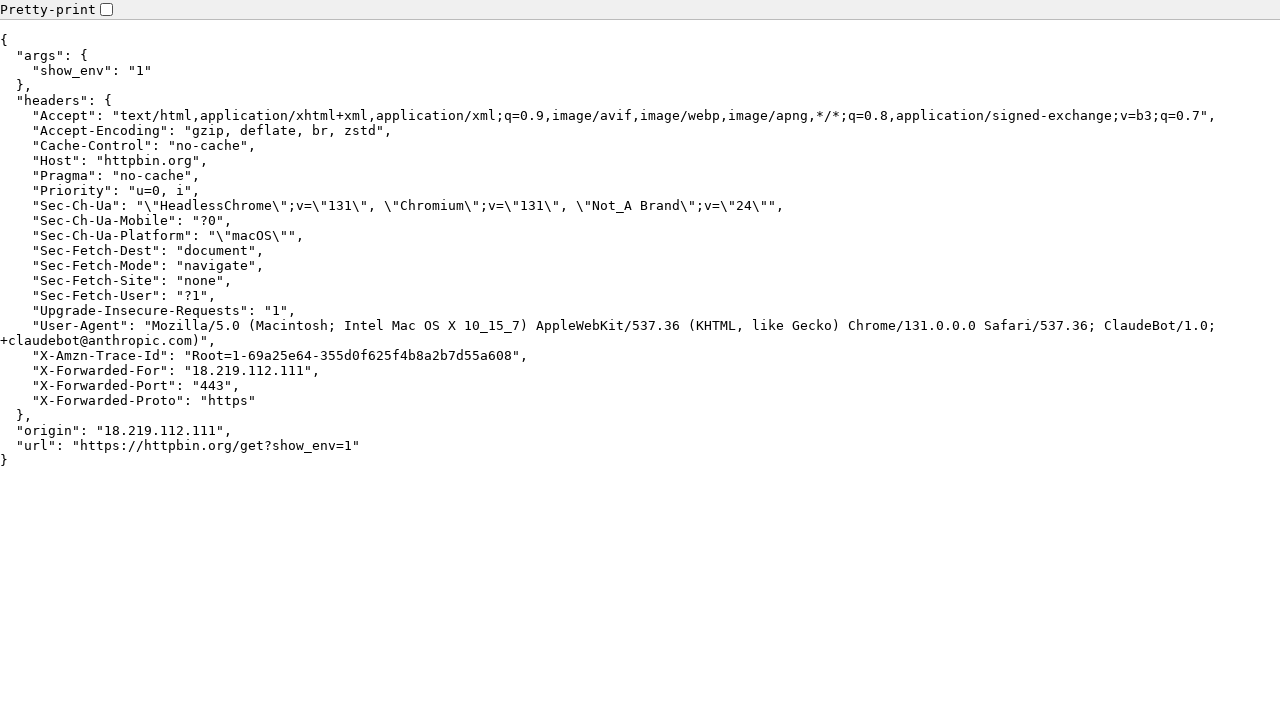

Navigated to httpbin.org GET endpoint with show_env=1 parameter
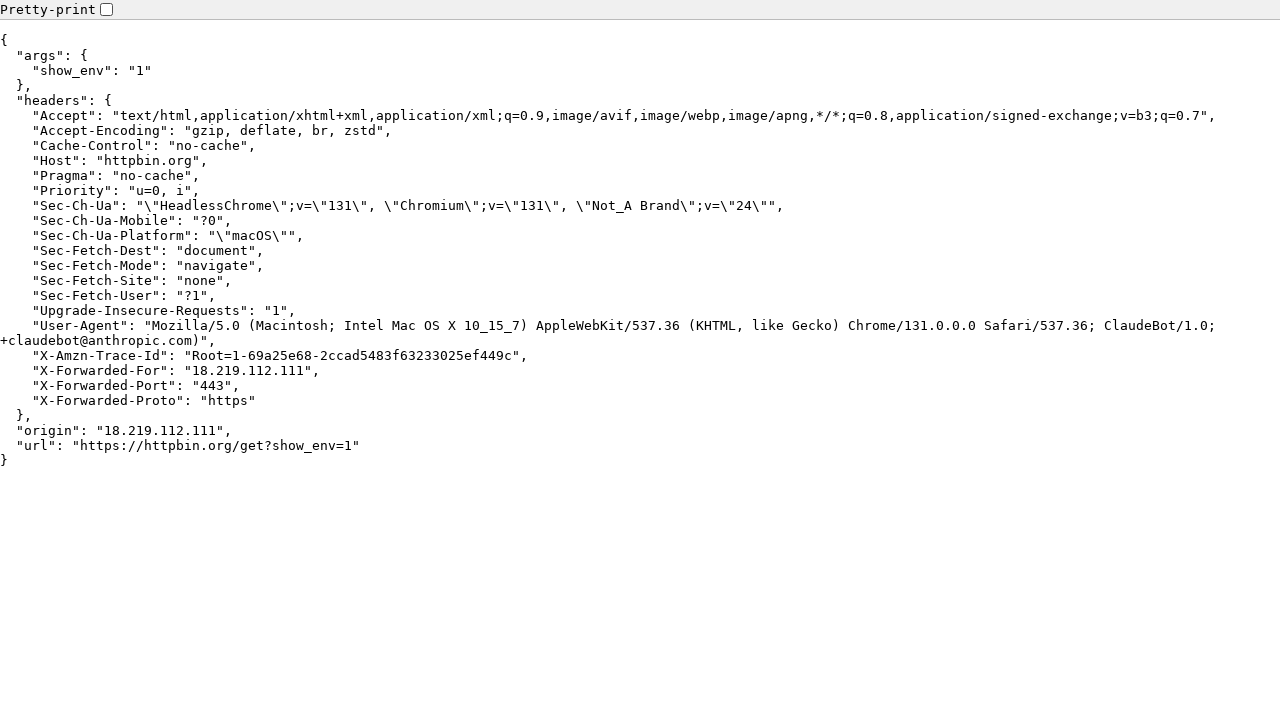

Waited for network to become idle - page content loaded
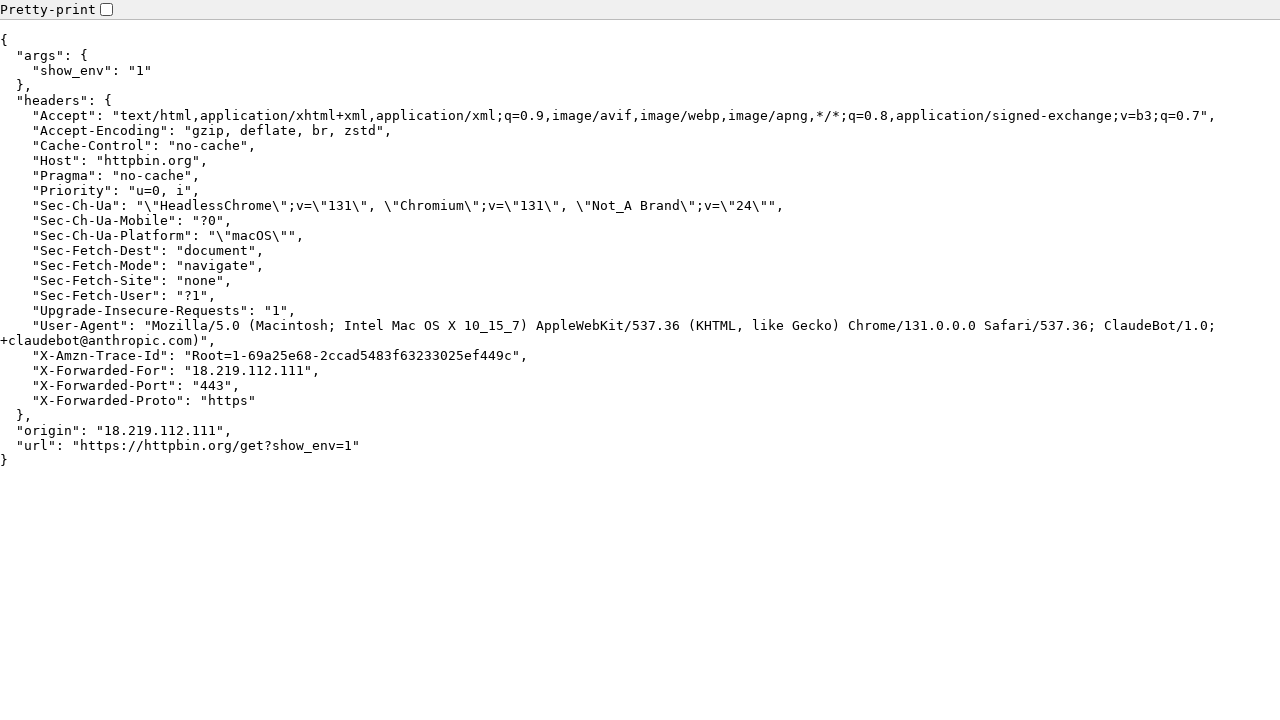

Verified page loaded successfully by confirming presence of JSON content in pre element
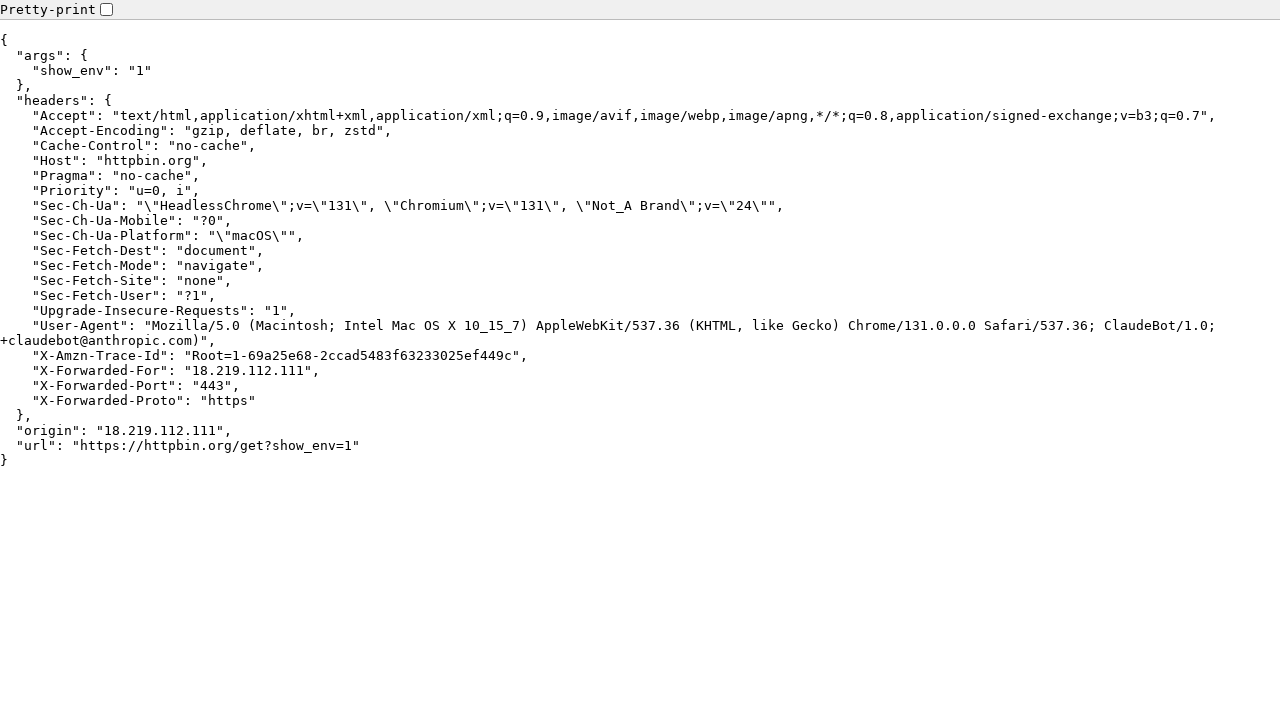

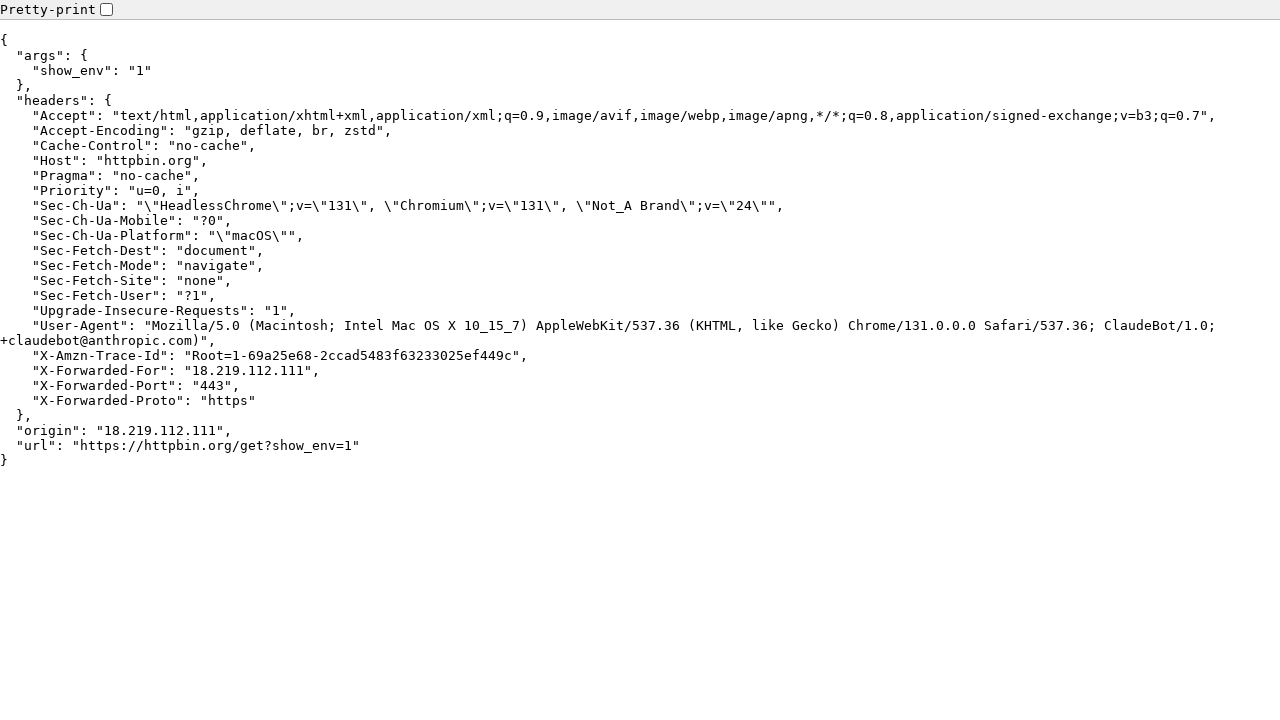